Tests sorting search results by price in descending order by performing a search, then clicking the price column header twice to sort

Starting URL: http://ss.com

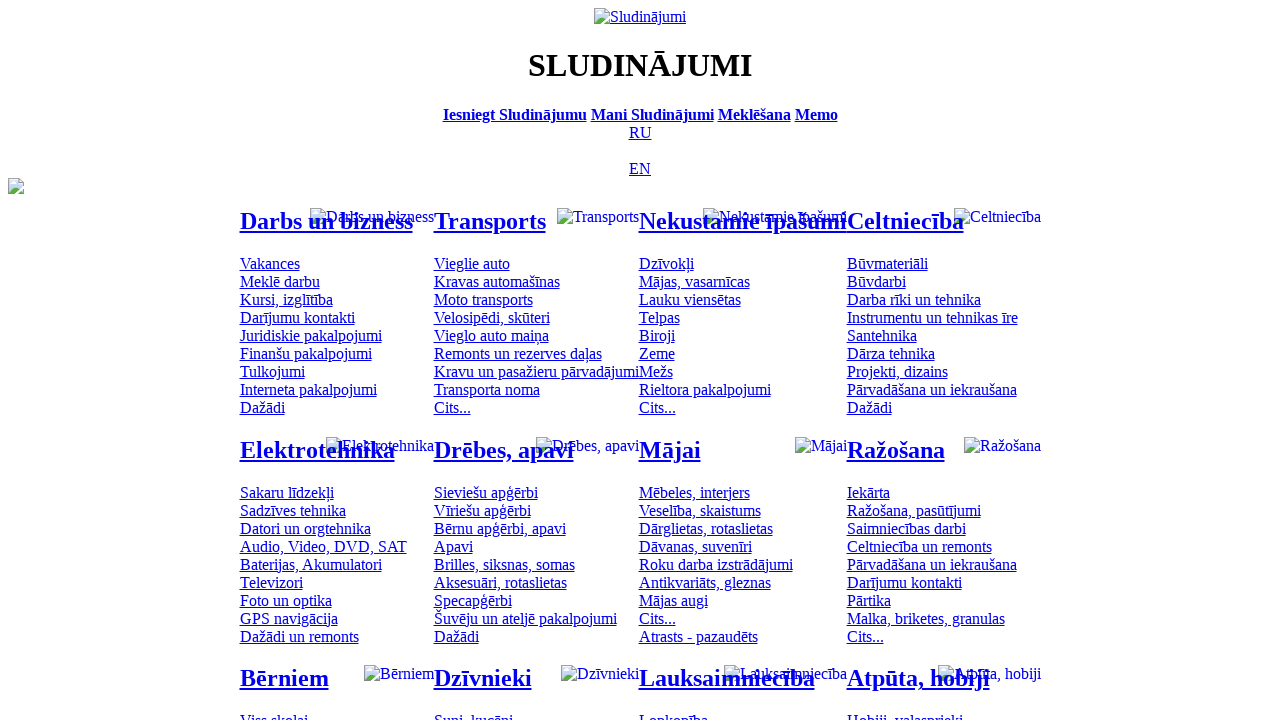

Clicked Russian language option at (640, 132) on [title='По-русски']
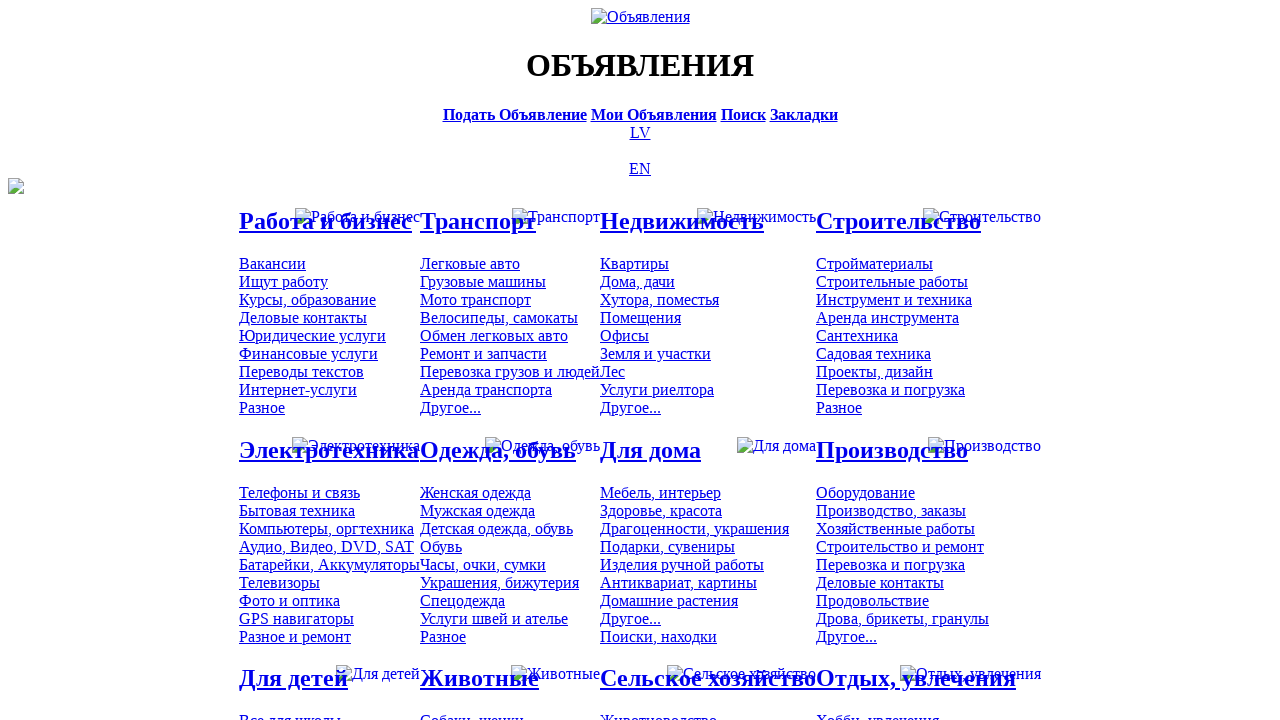

Clicked search bar at (743, 114) on [title='Искать объявления']
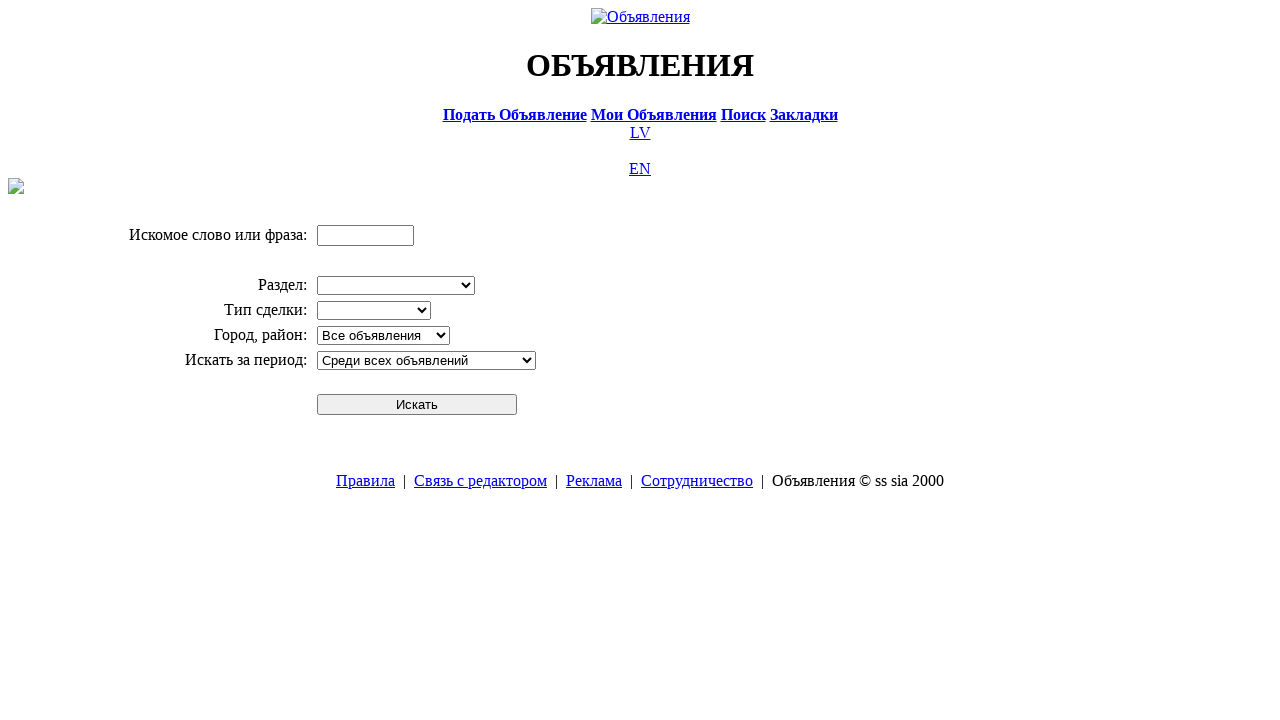

Entered search term 'Компьютер' on input[name='txt']
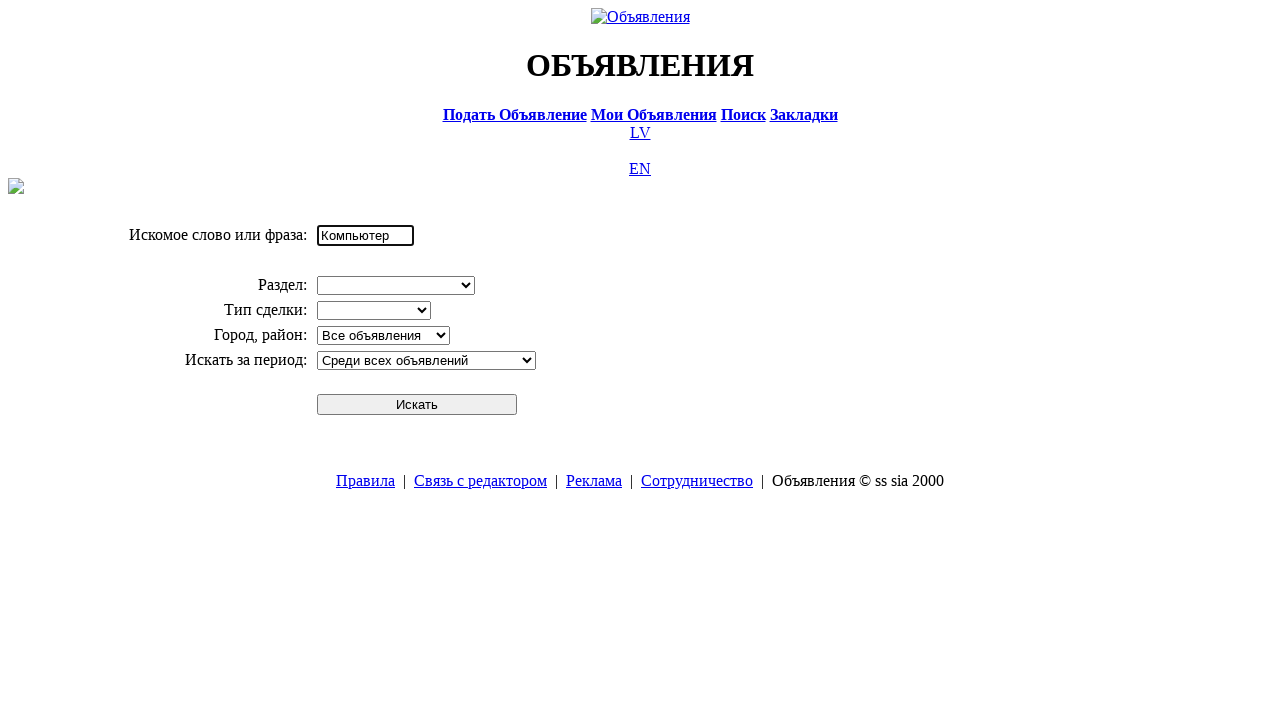

Selected 'Электротехника' division on select[name='cid_0']
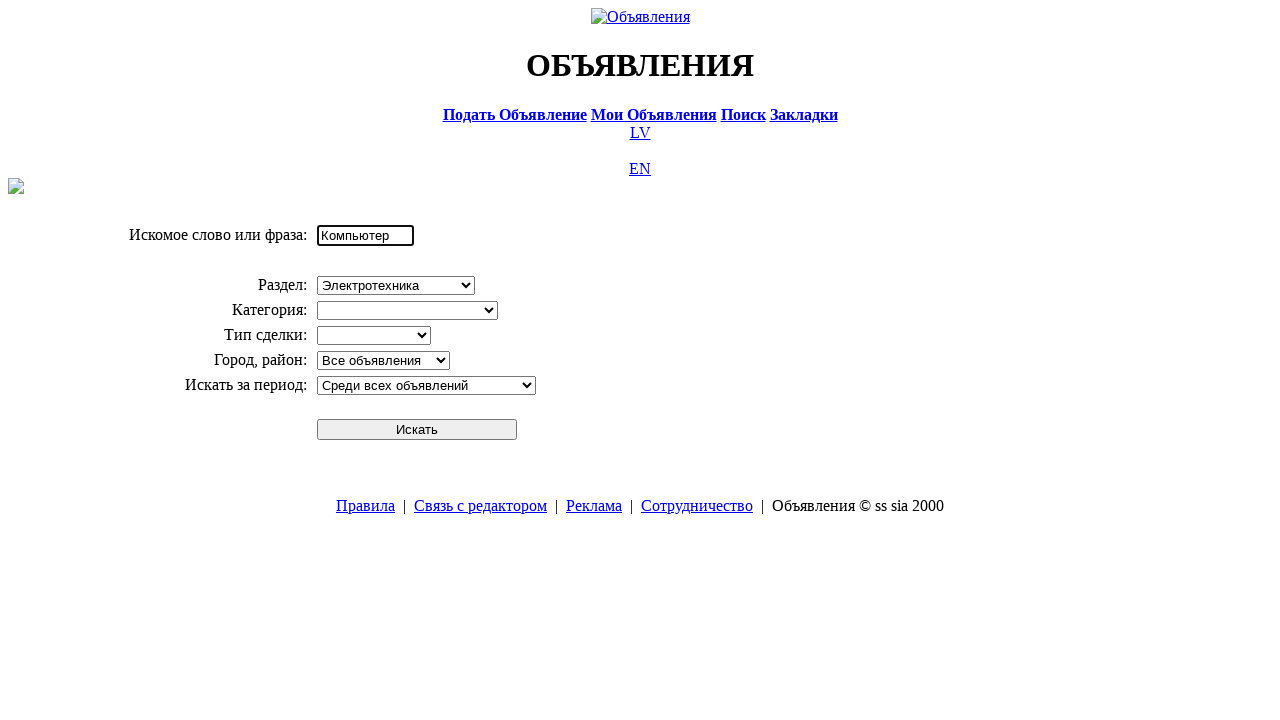

Selected 'Компьютеры, оргтехника' category on select[name='cid_1']
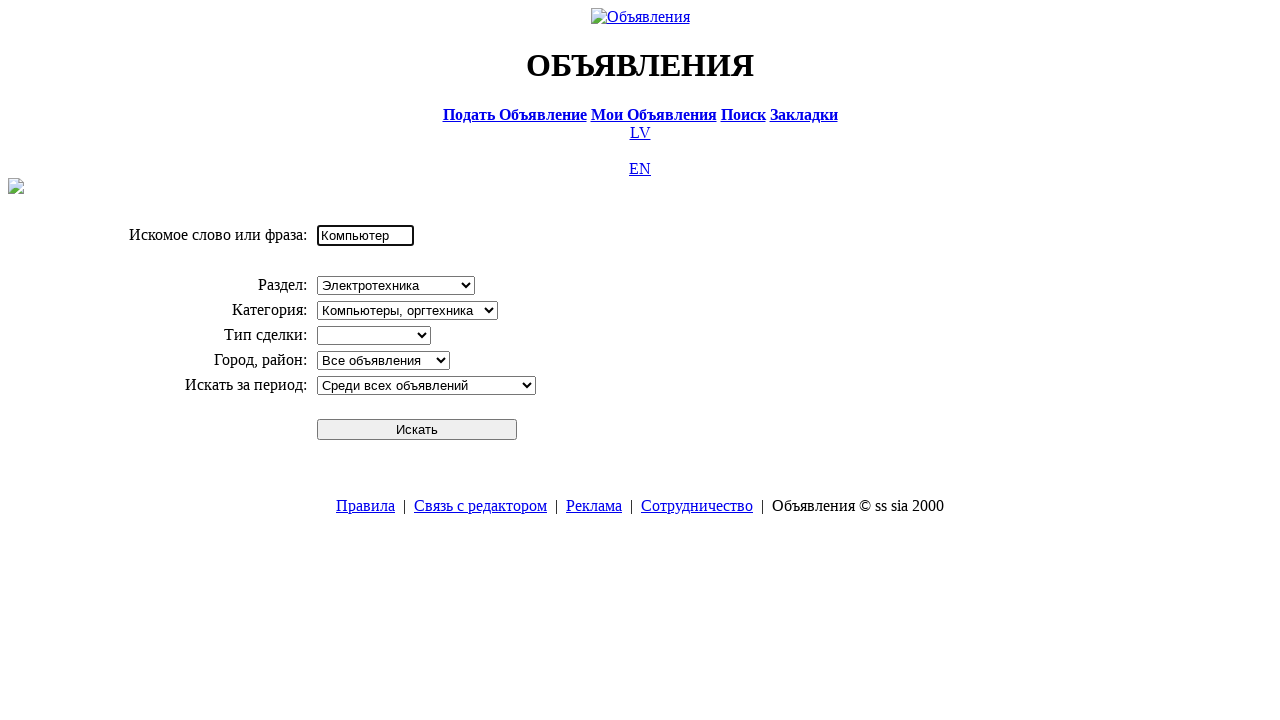

Clicked submit button to perform search at (417, 429) on #sbtn
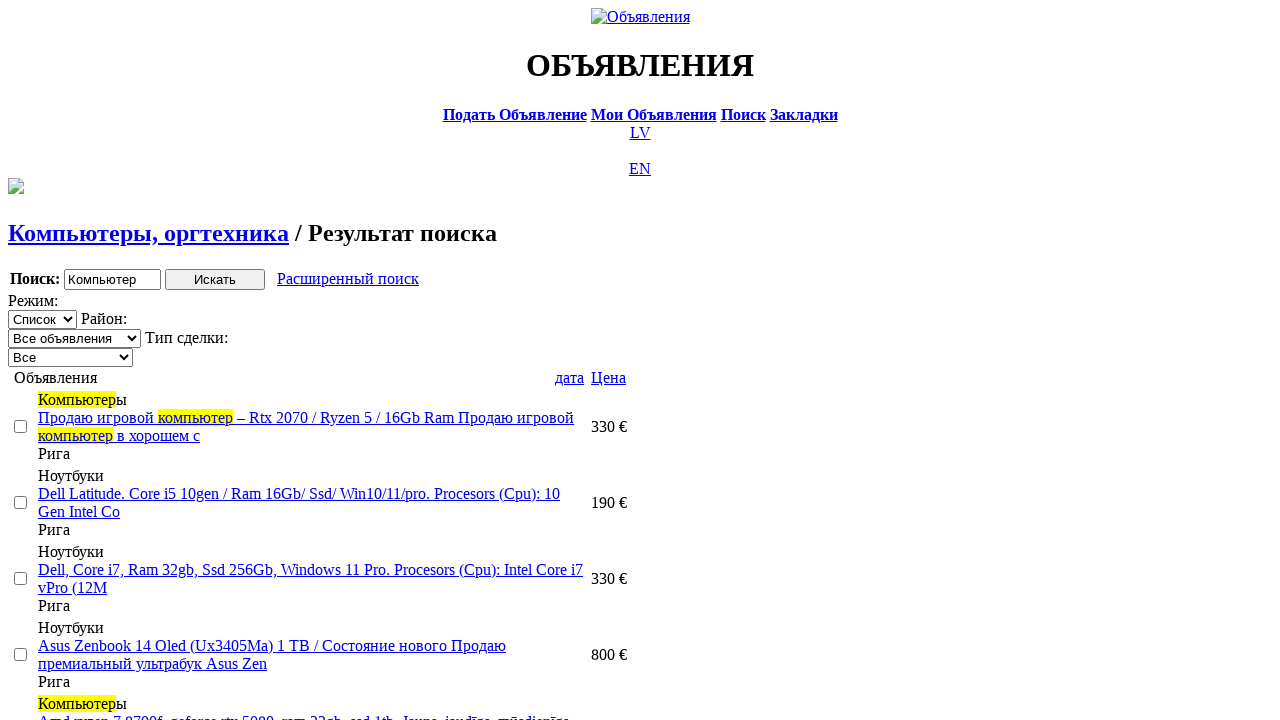

Search results loaded successfully
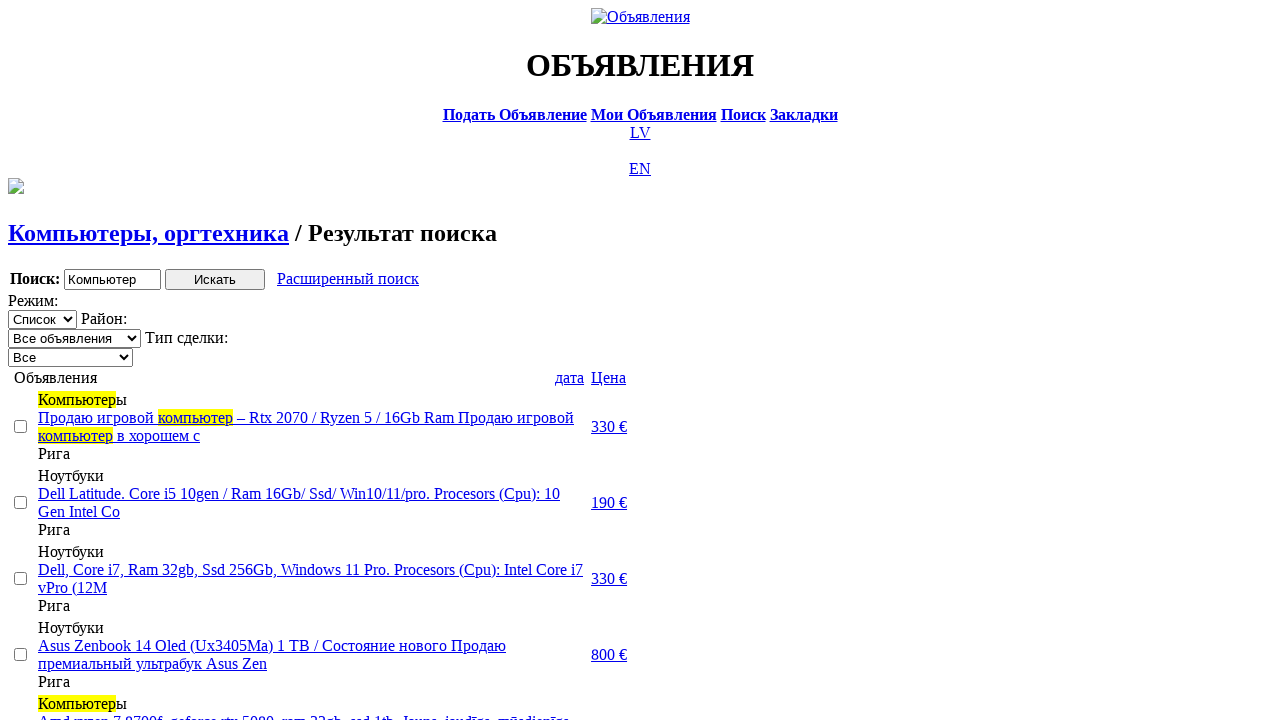

Clicked price column header to sort ascending at (609, 377) on text=Цена
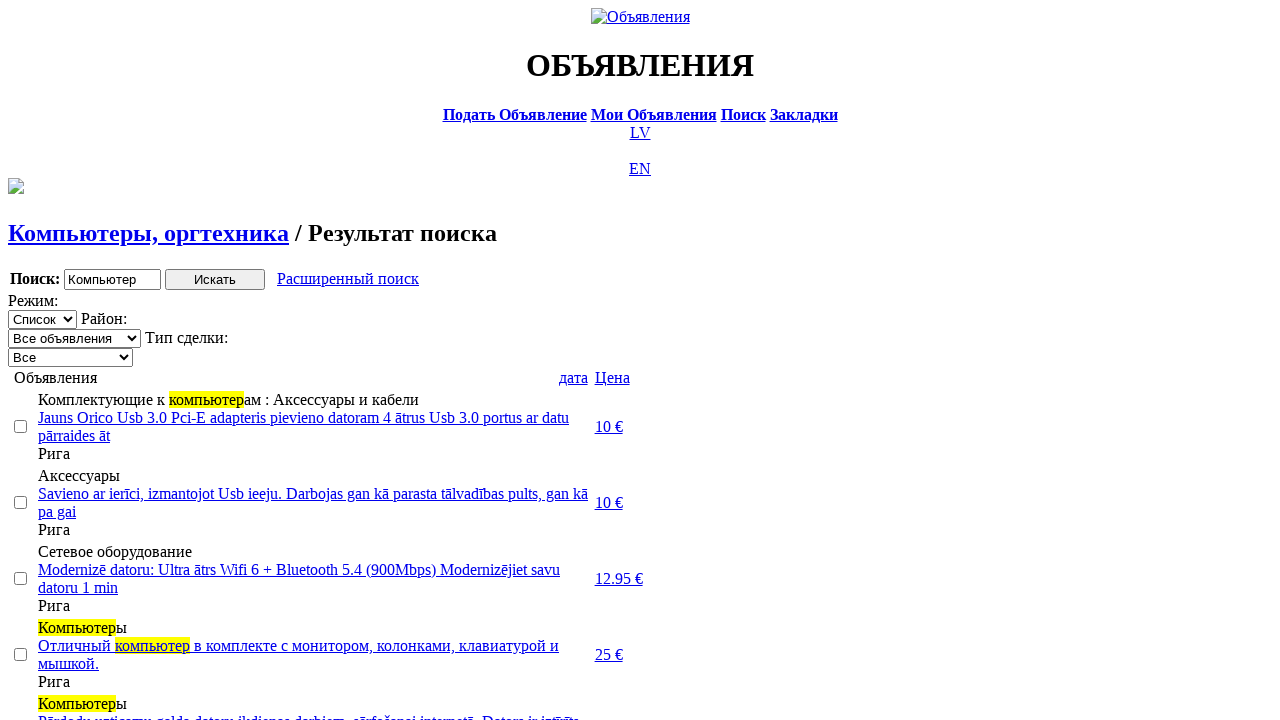

Clicked price column header again to sort descending at (612, 377) on text=Цена
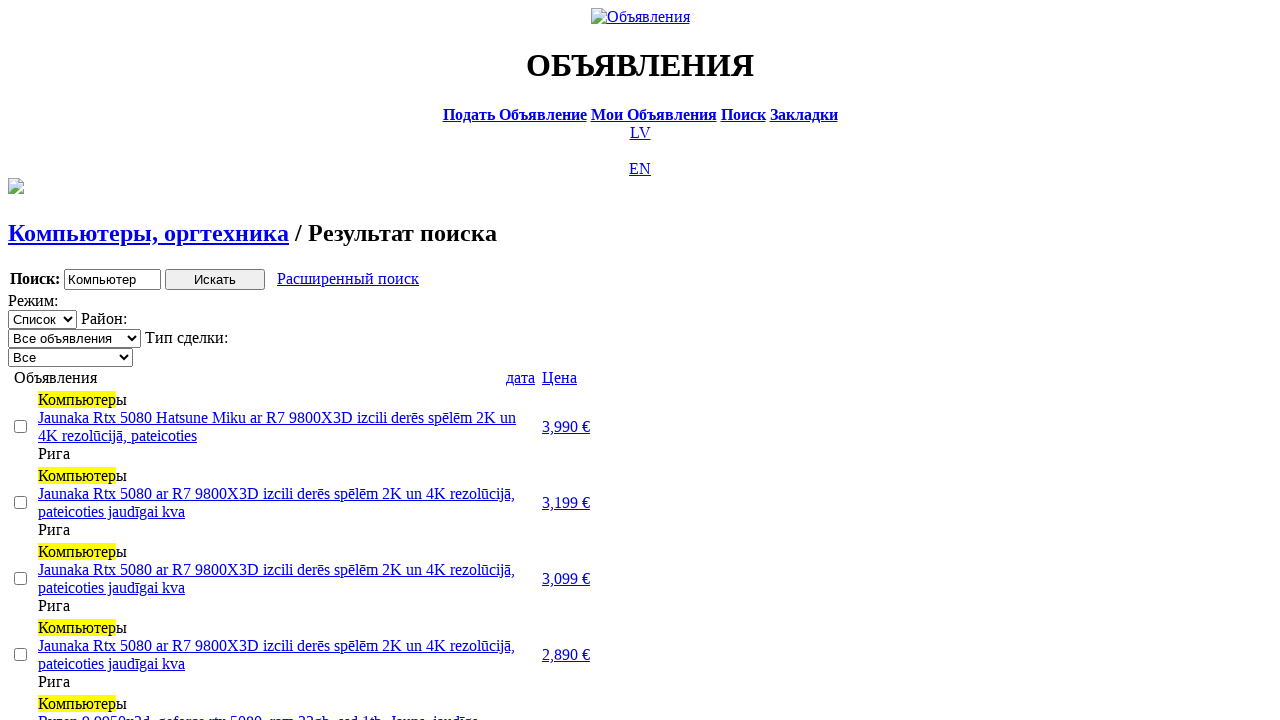

Verified sorted results are displayed
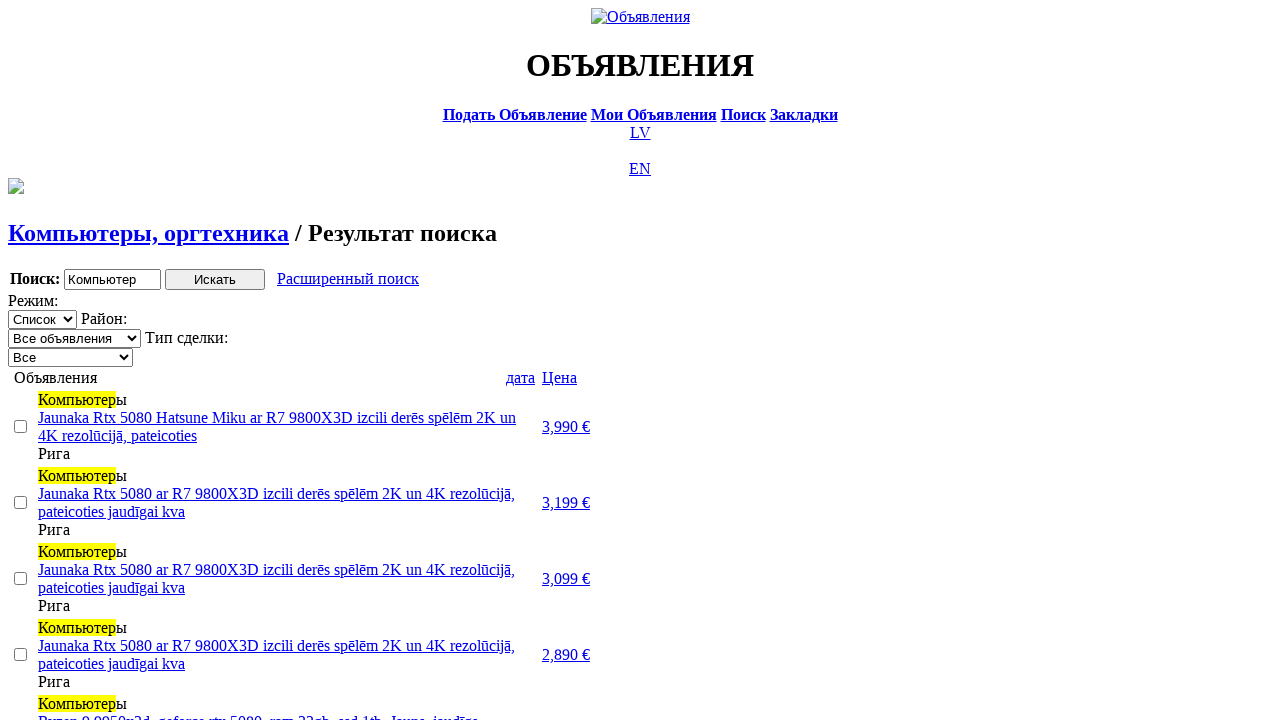

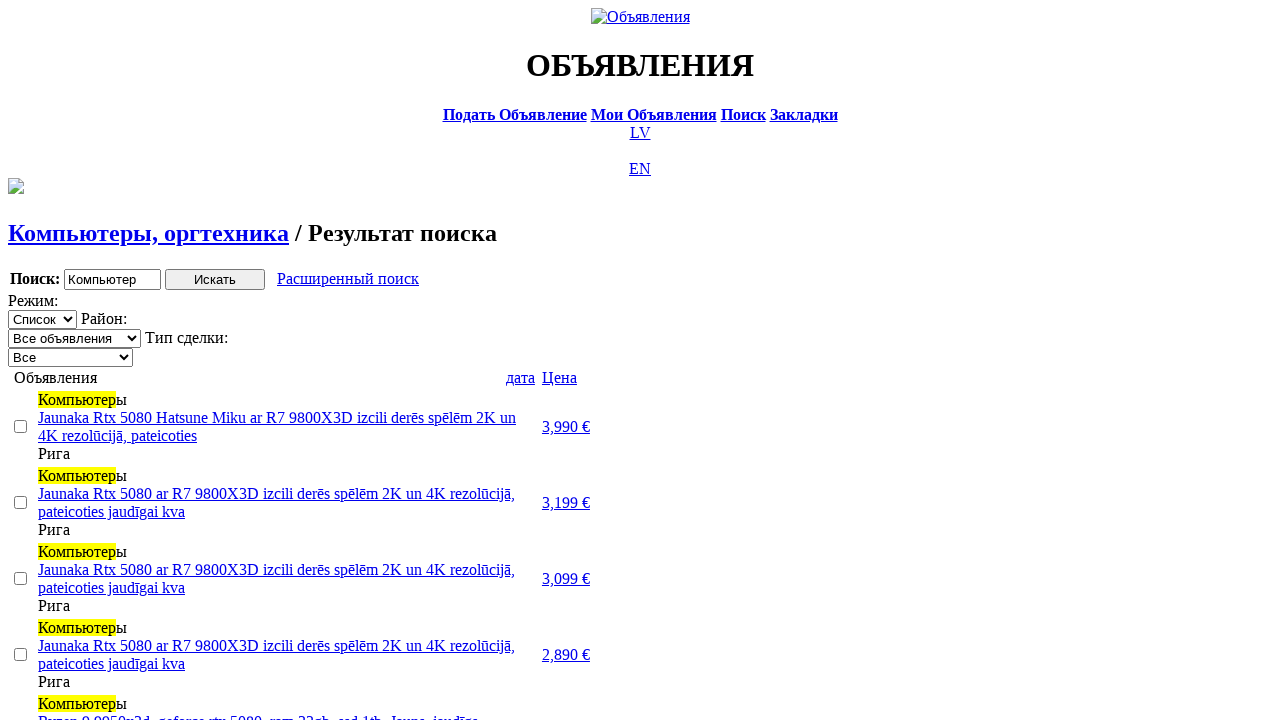